Tests a practice form by filling out name, email, password, checking a checkbox, selecting gender from dropdown, choosing a radio button, entering a birthdate, and submitting the form.

Starting URL: https://rahulshettyacademy.com/angularpractice/

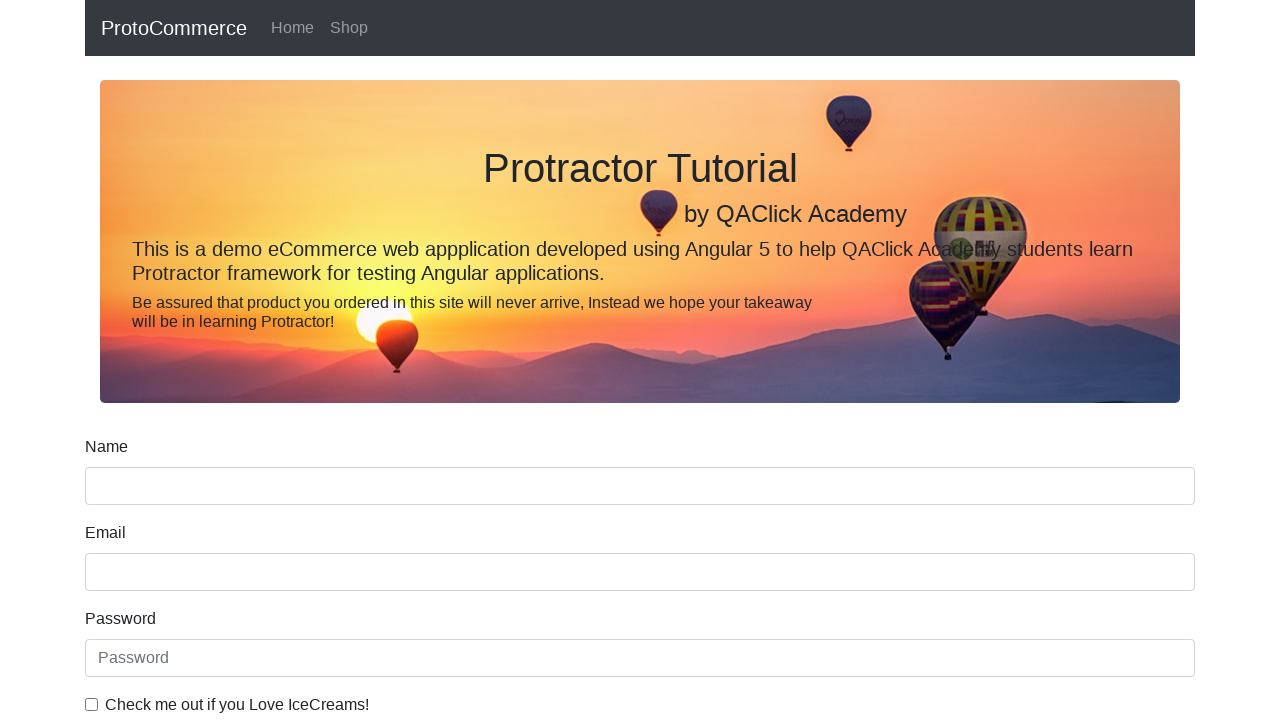

Filled name field with 'John Smith' on div.form-group input[name='name']
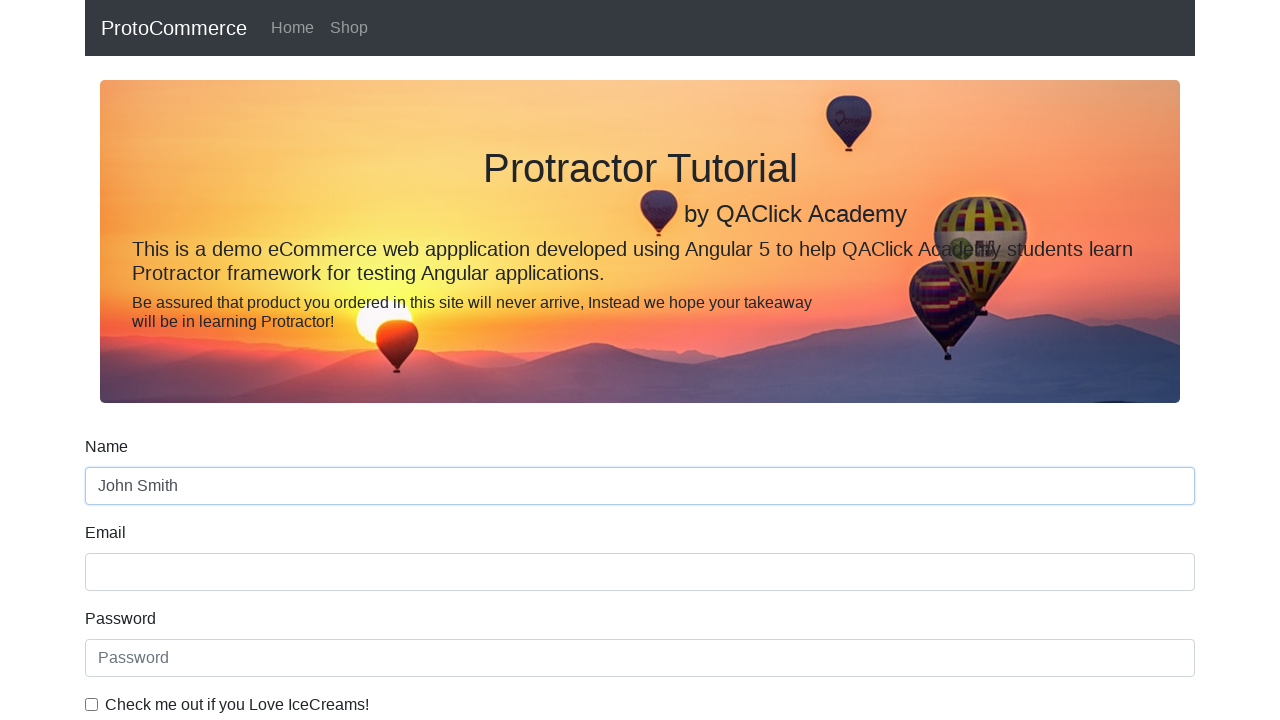

Filled email field with 'john.smith@gmail.com' on input[name='email']
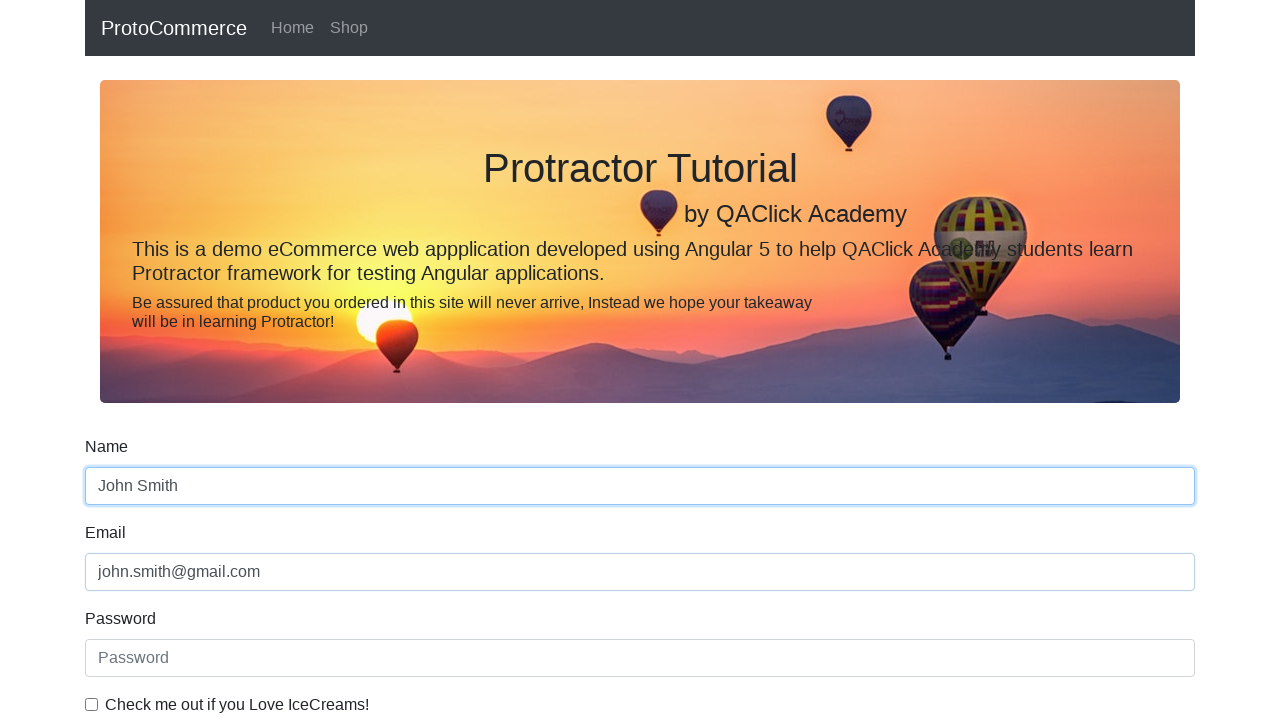

Filled password field with 'Password123' on #exampleInputPassword1
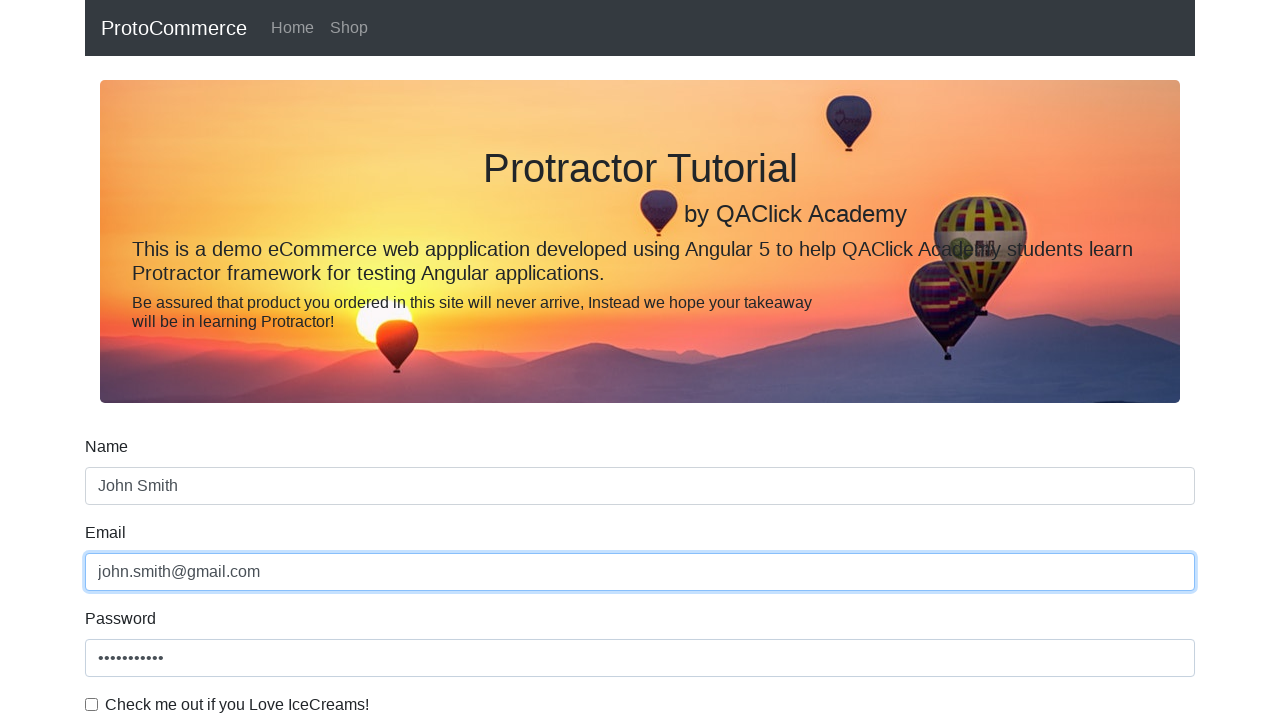

Checked the checkbox at (92, 704) on #exampleCheck1
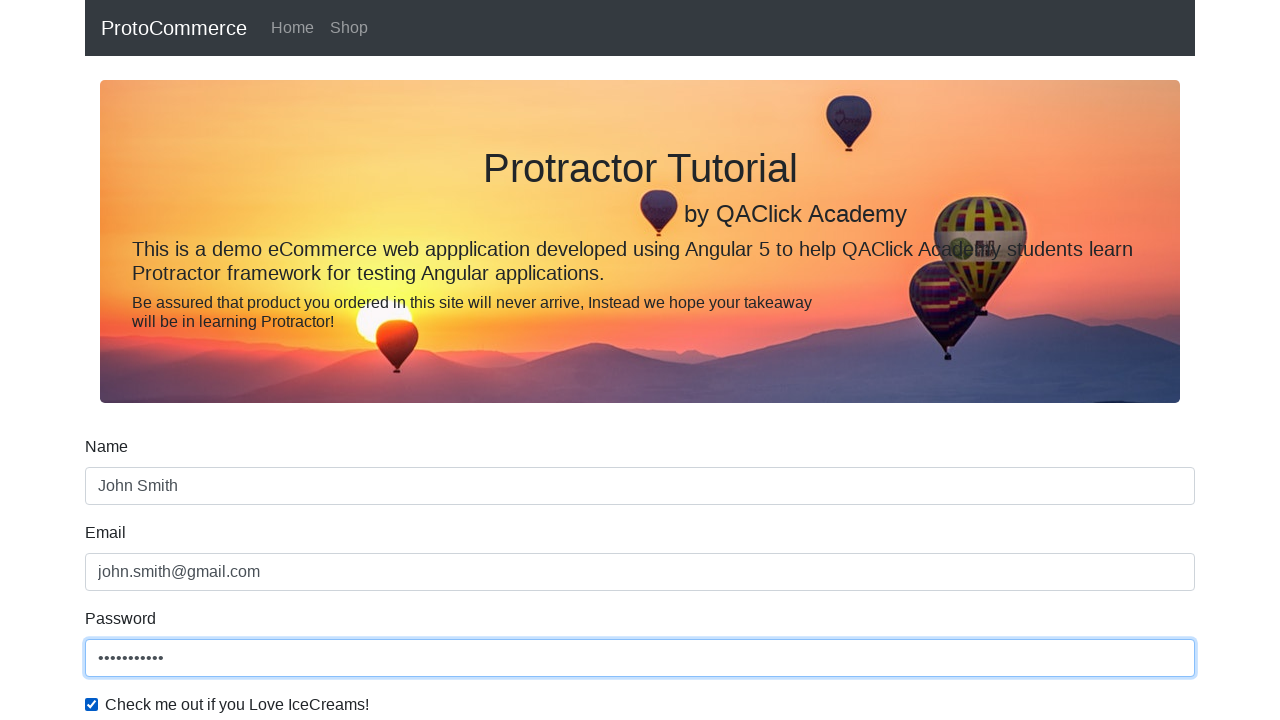

Selected 'Female' from gender dropdown on #exampleFormControlSelect1
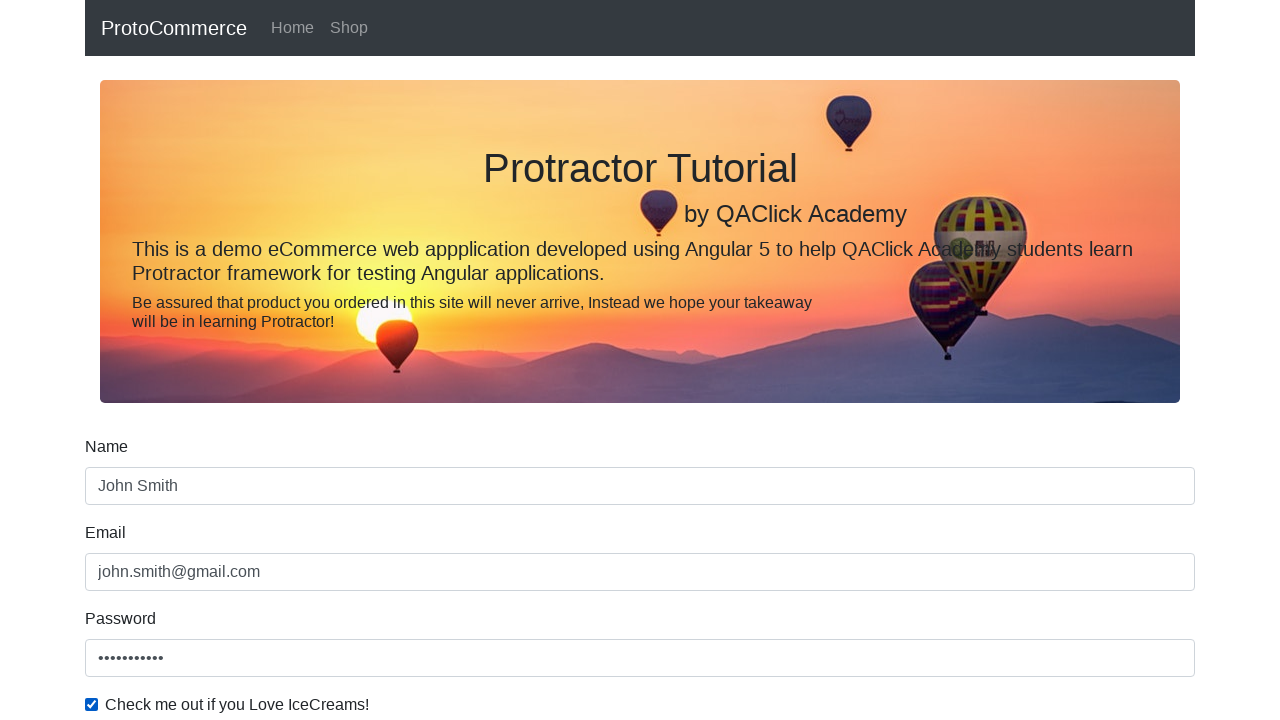

Selected 'Student' radio button at (238, 360) on #inlineRadio1
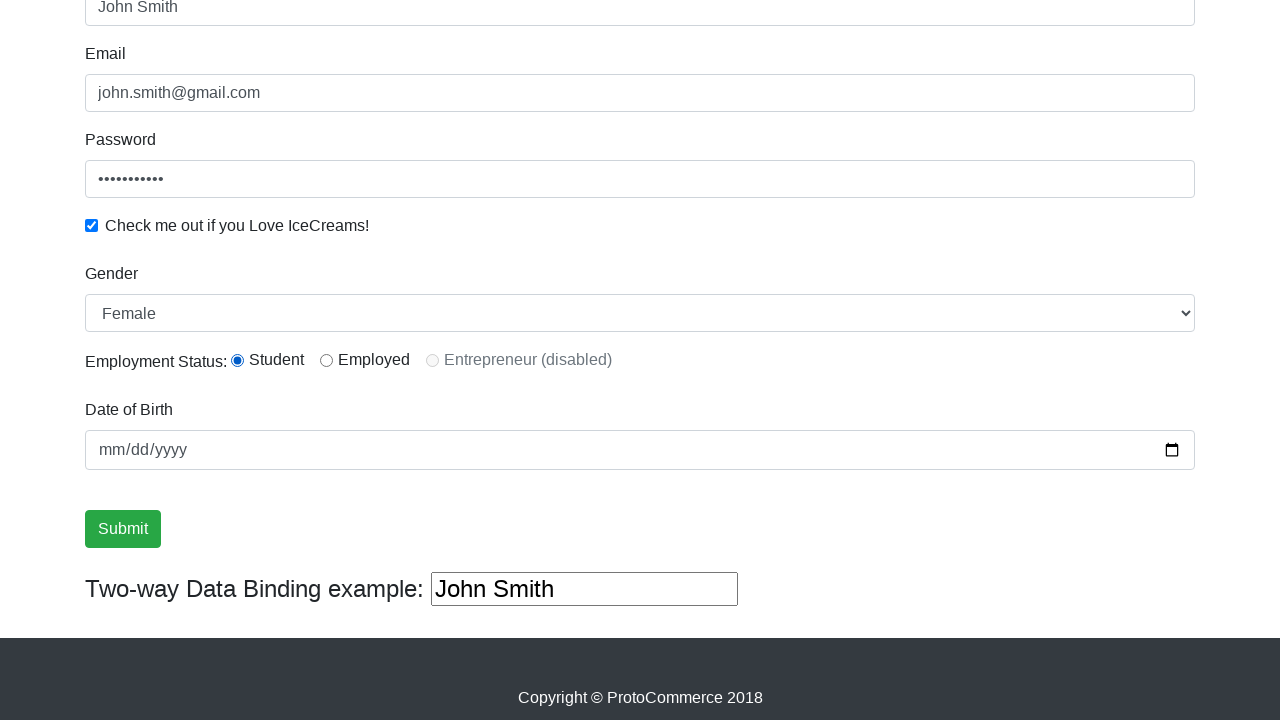

Filled birthdate field with '2023-01-01' on input[name='bday']
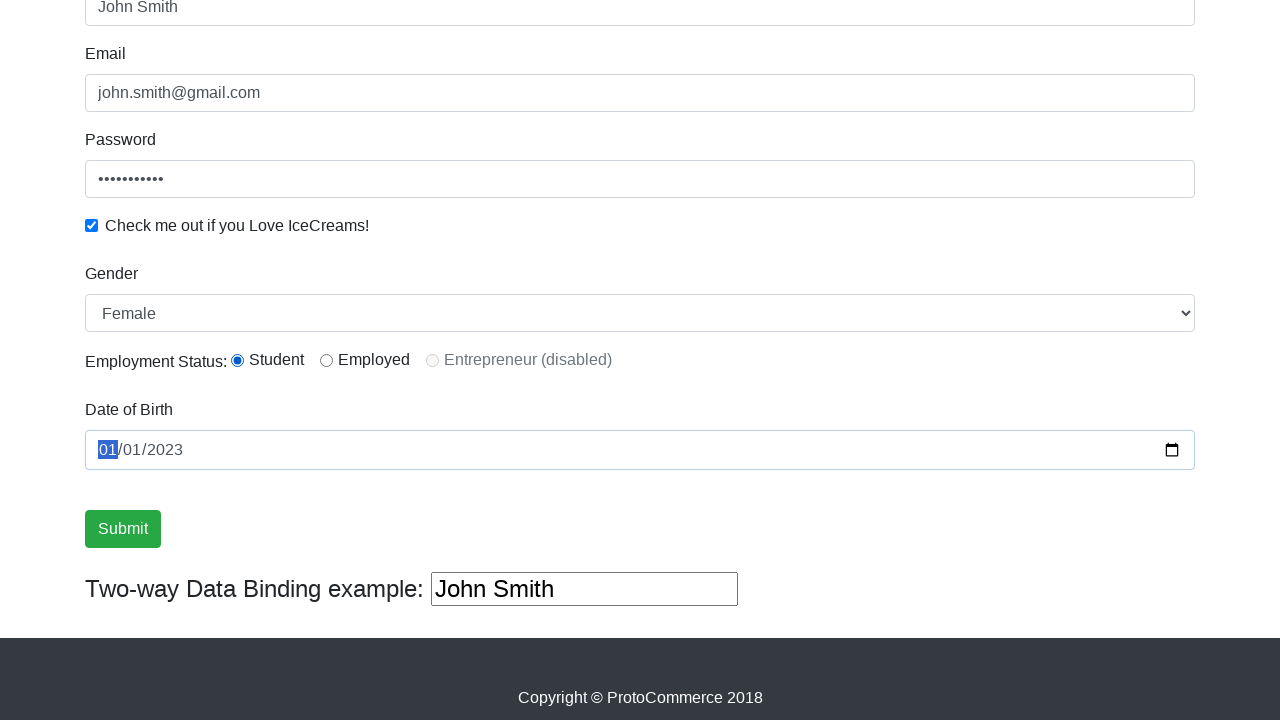

Clicked submit button to submit the form at (123, 529) on input[type='Submit']
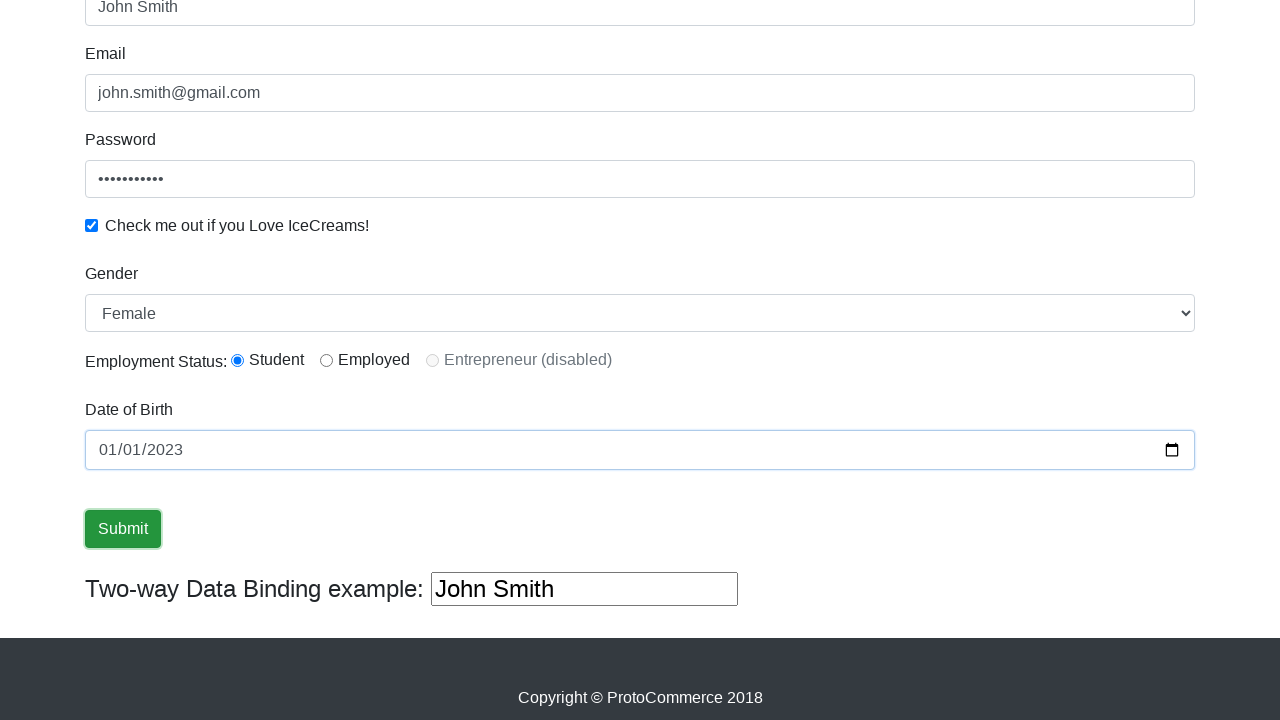

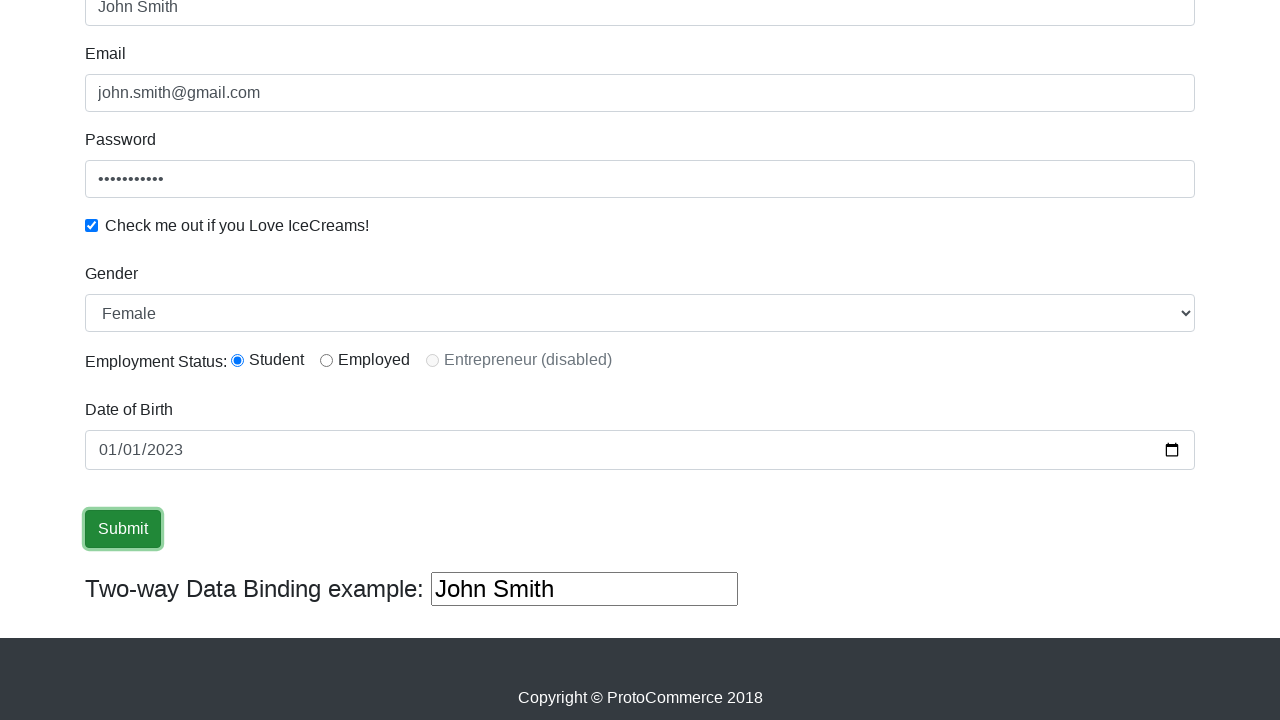